Tests a practice form by filling various input fields including text inputs, email, password, checkbox, dropdown selection, and radio button, then submitting the form and verifying success message

Starting URL: https://rahulshettyacademy.com/angularpractice/

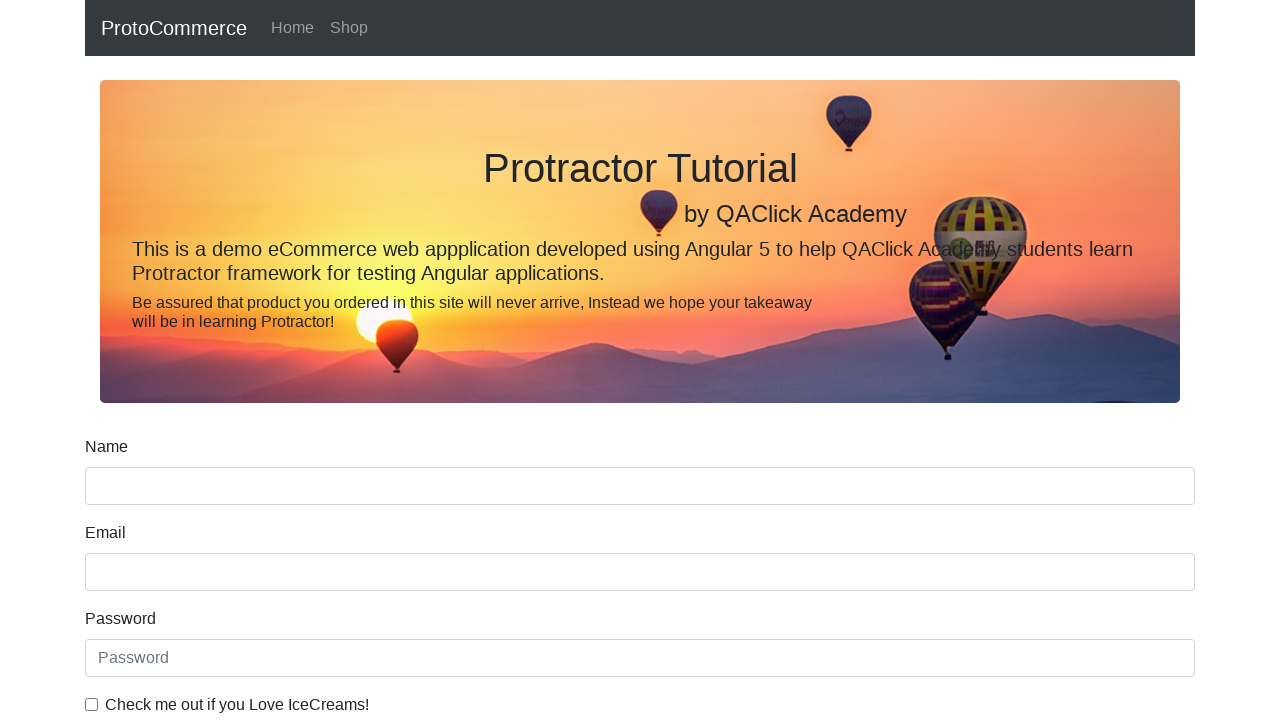

Filled name field with 'John Smith' on input[name='name']
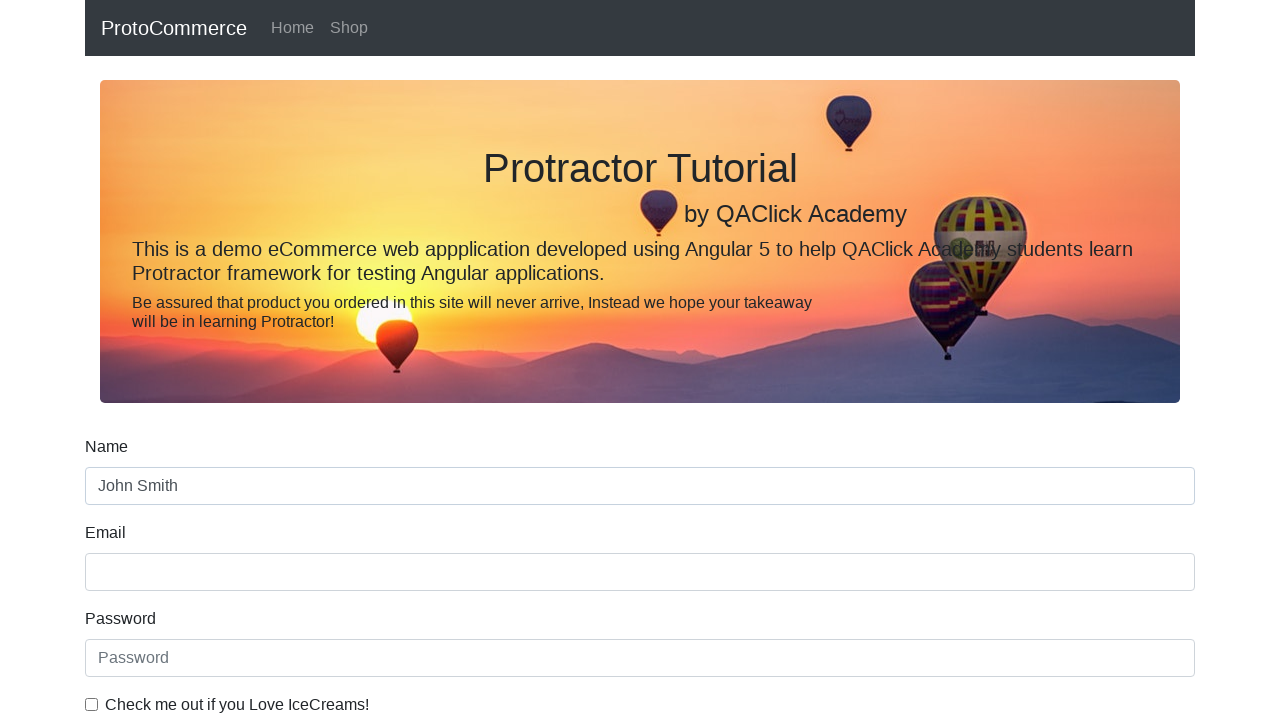

Filled email field with 'john.smith@example.com' on input[name='email']
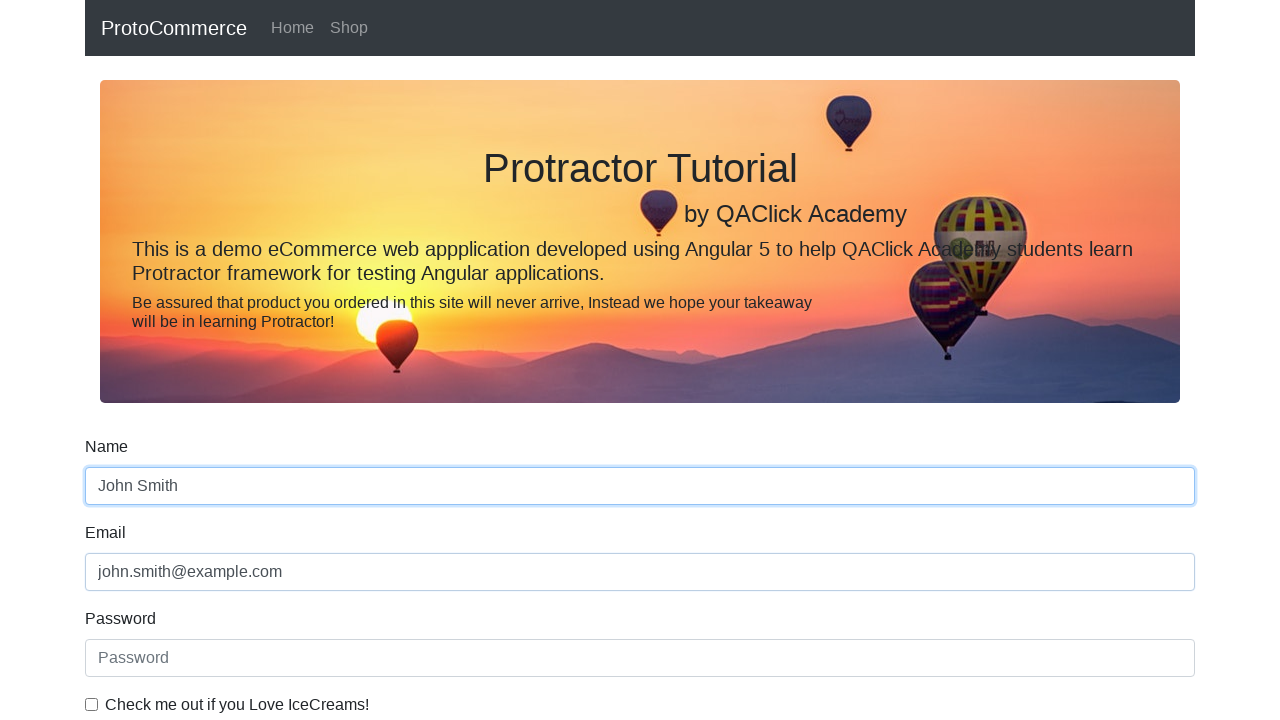

Filled password field with 'TestPass123' on #exampleInputPassword1
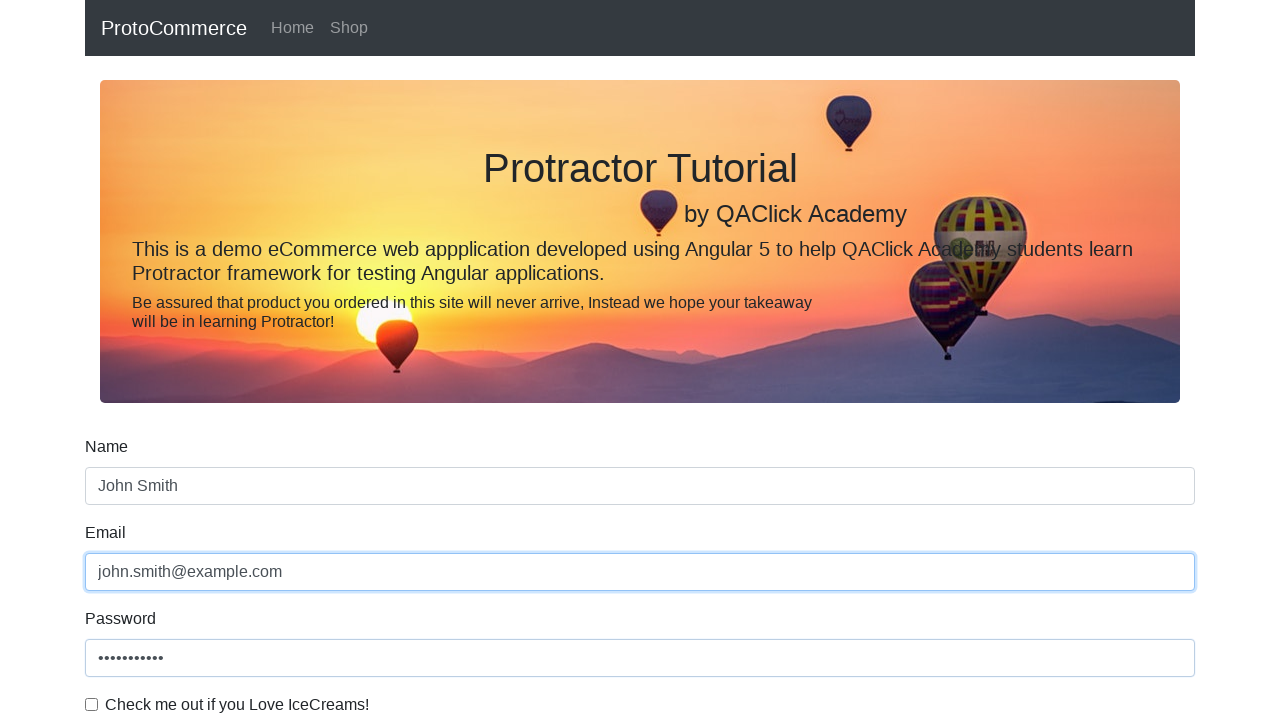

Clicked checkbox #exampleCheck1 at (92, 704) on #exampleCheck1
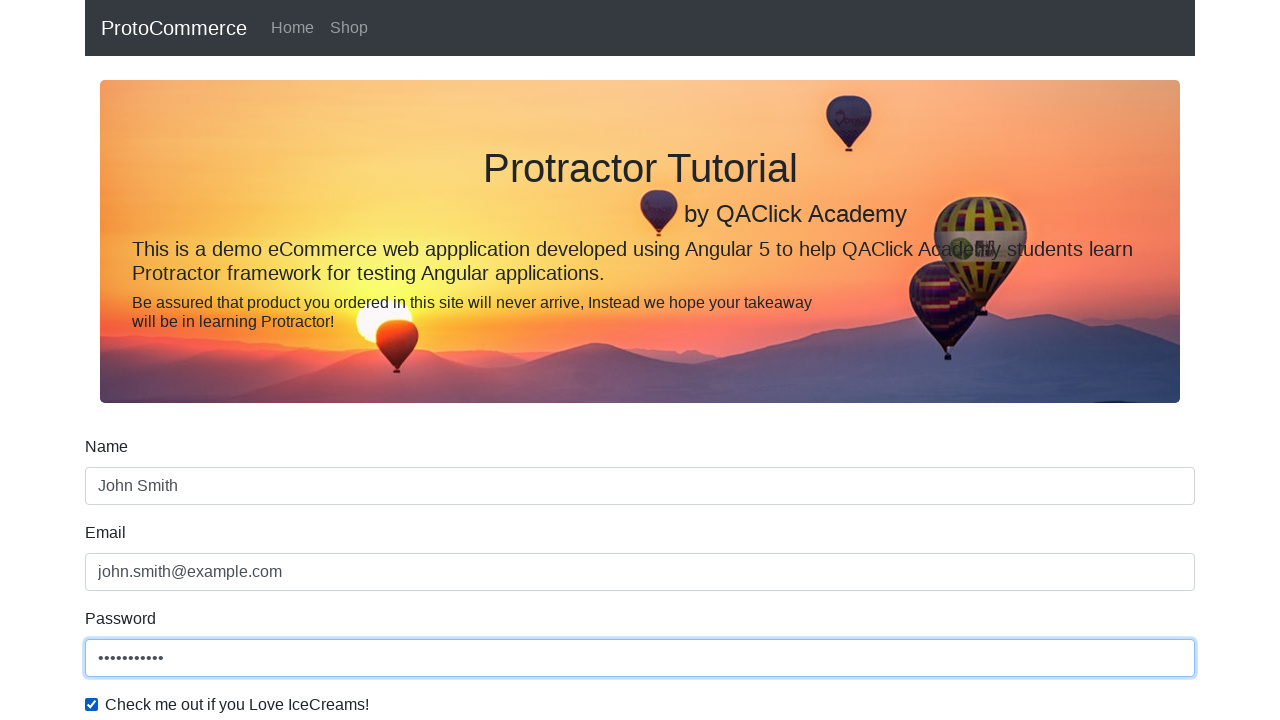

Selected 'Female' from dropdown #exampleFormControlSelect1 on #exampleFormControlSelect1
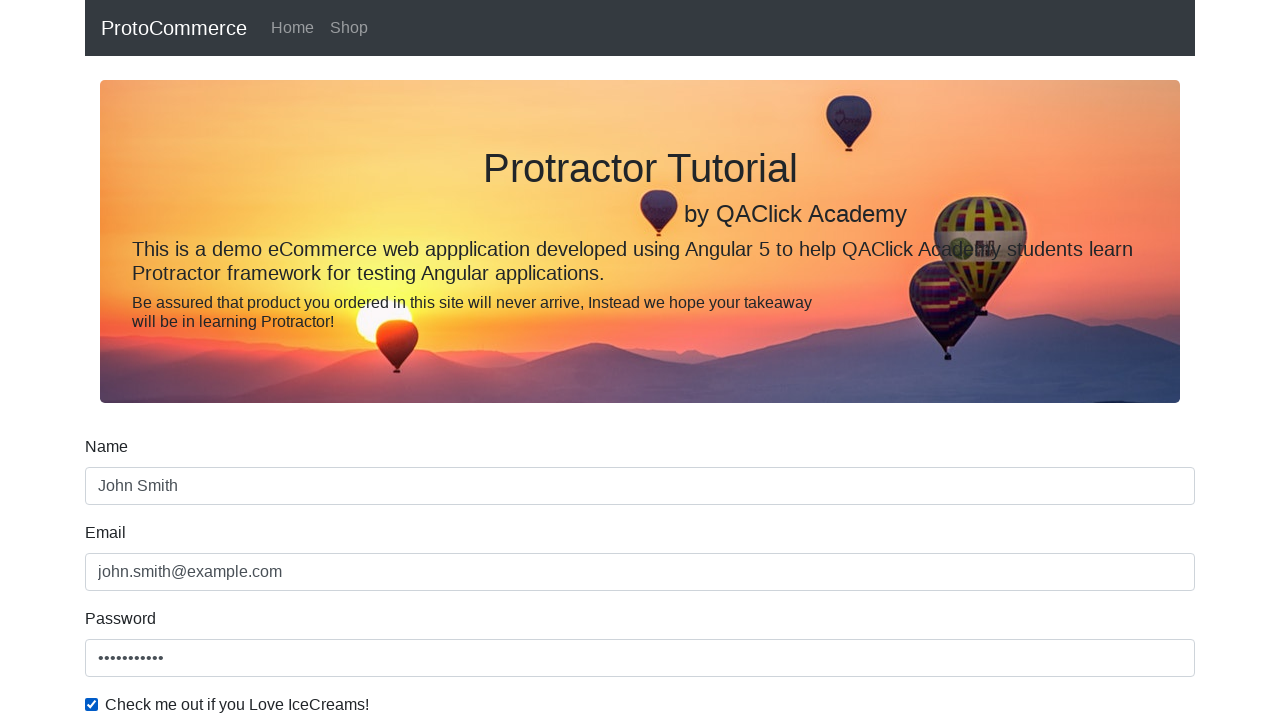

Selected index 0 (Male) from dropdown #exampleFormControlSelect1 on #exampleFormControlSelect1
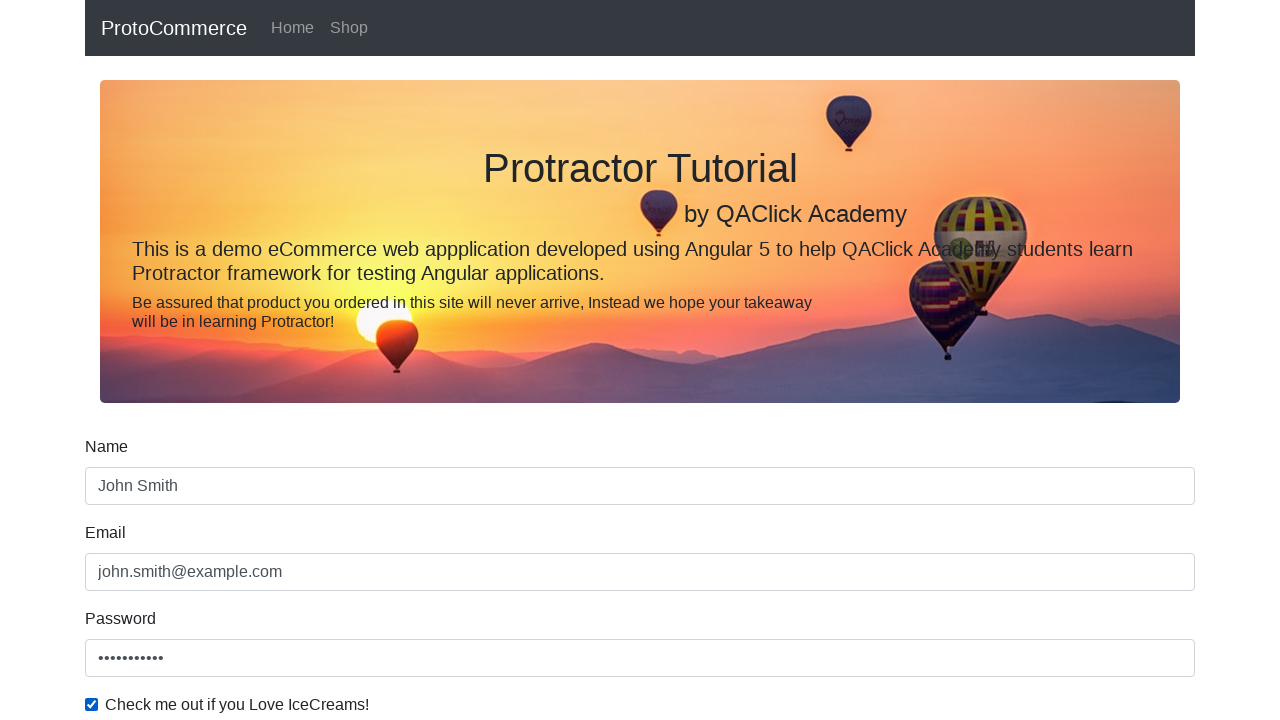

Clicked radio button #inlineRadio1 for Student status at (238, 360) on #inlineRadio1
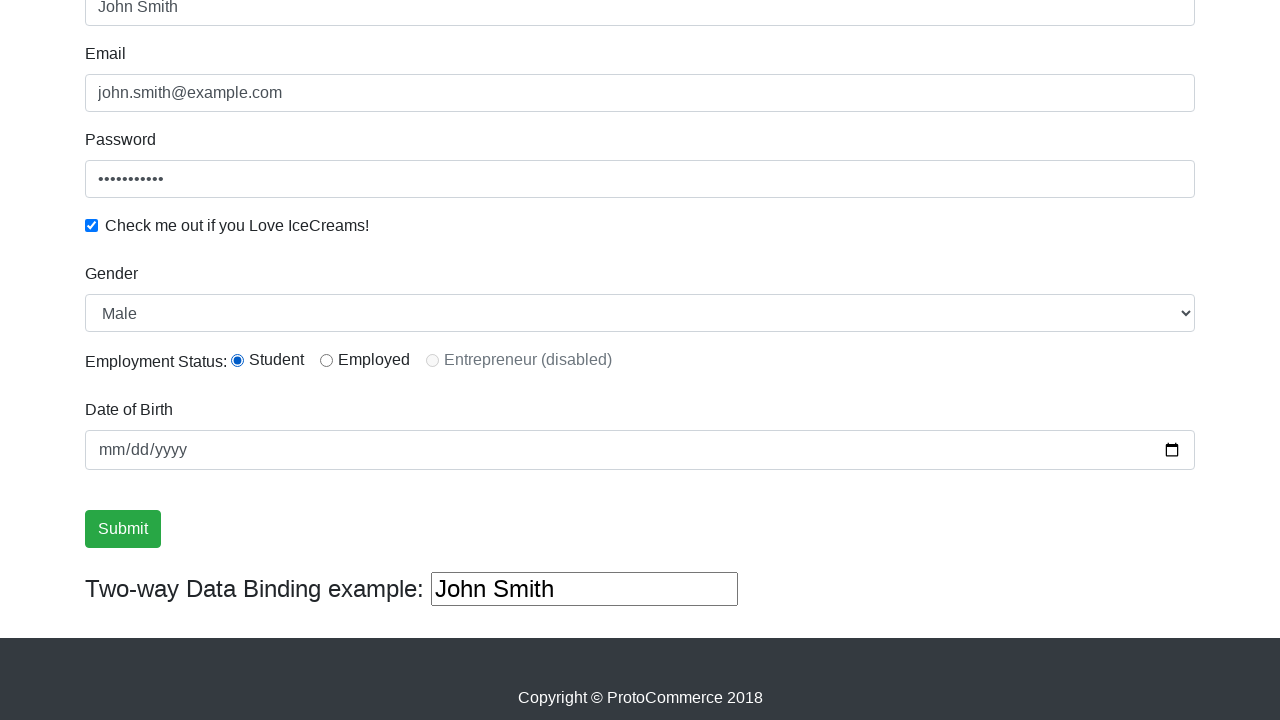

Filled name field with 'Jane Doe' using XPath selector (overwrote previous value) on //input[@type='text']
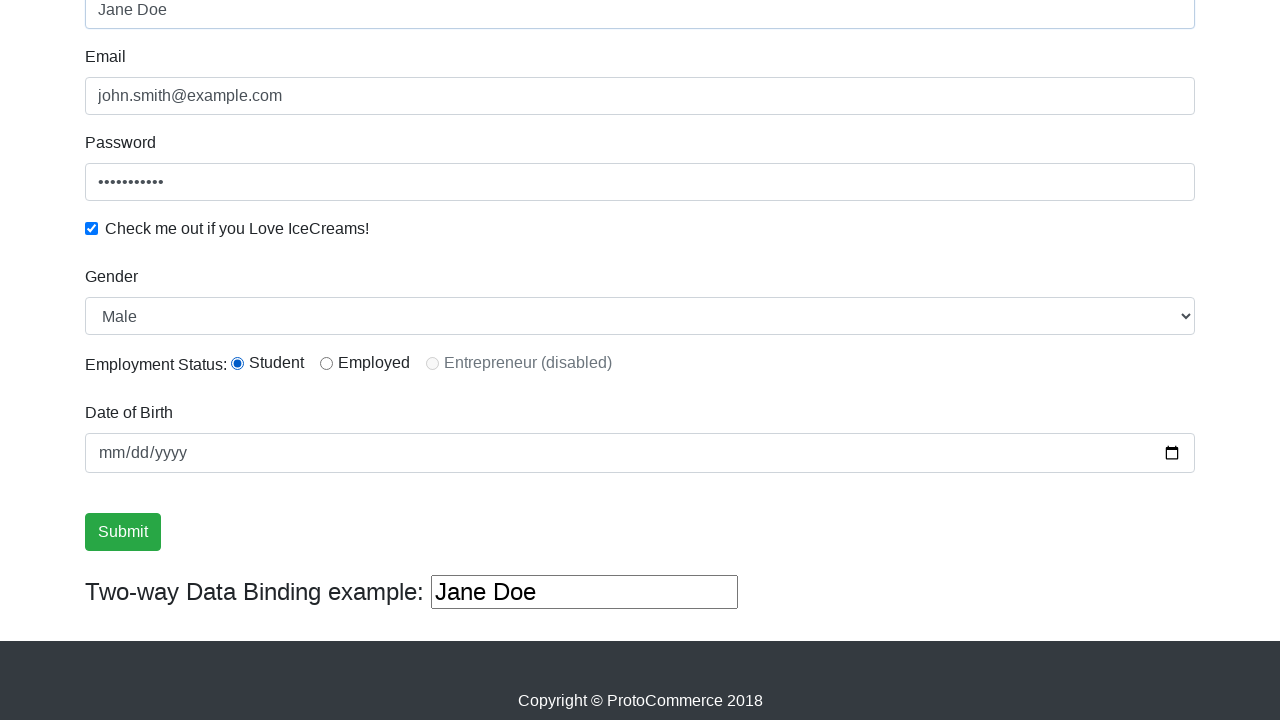

Clicked submit button to submit the form at (123, 532) on xpath=//input[@type='submit']
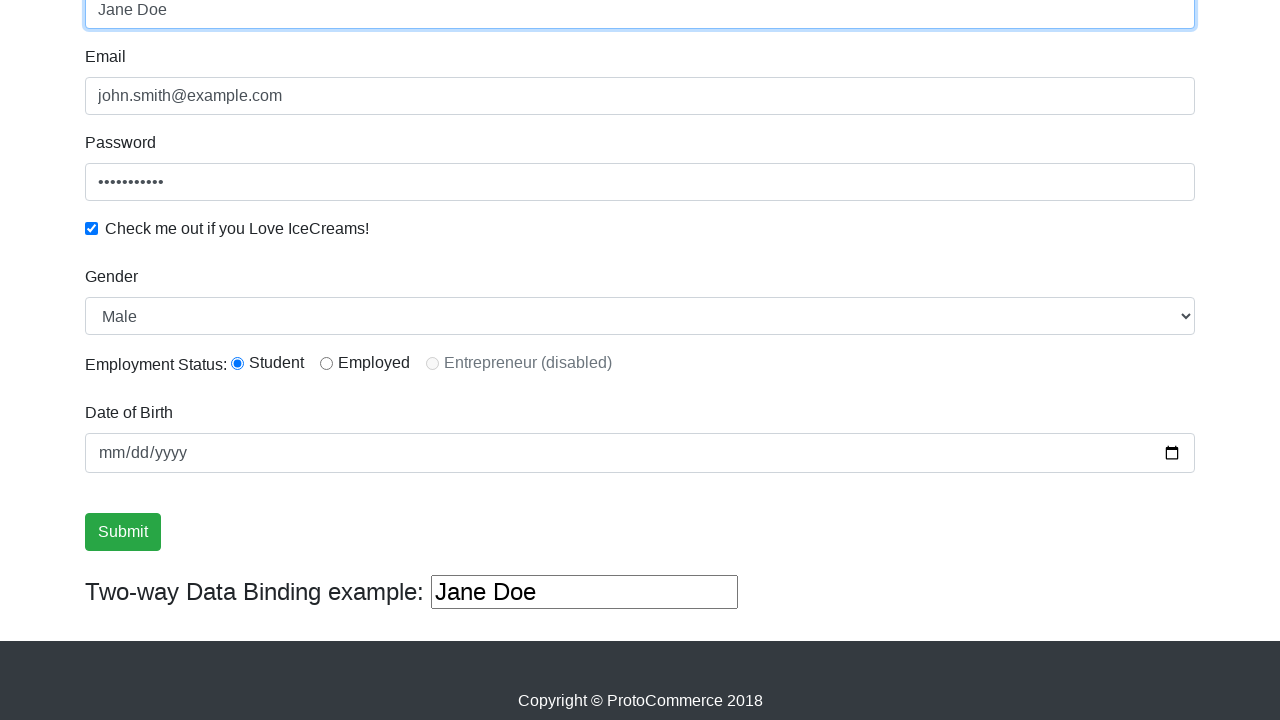

Retrieved success message from .alert-success element
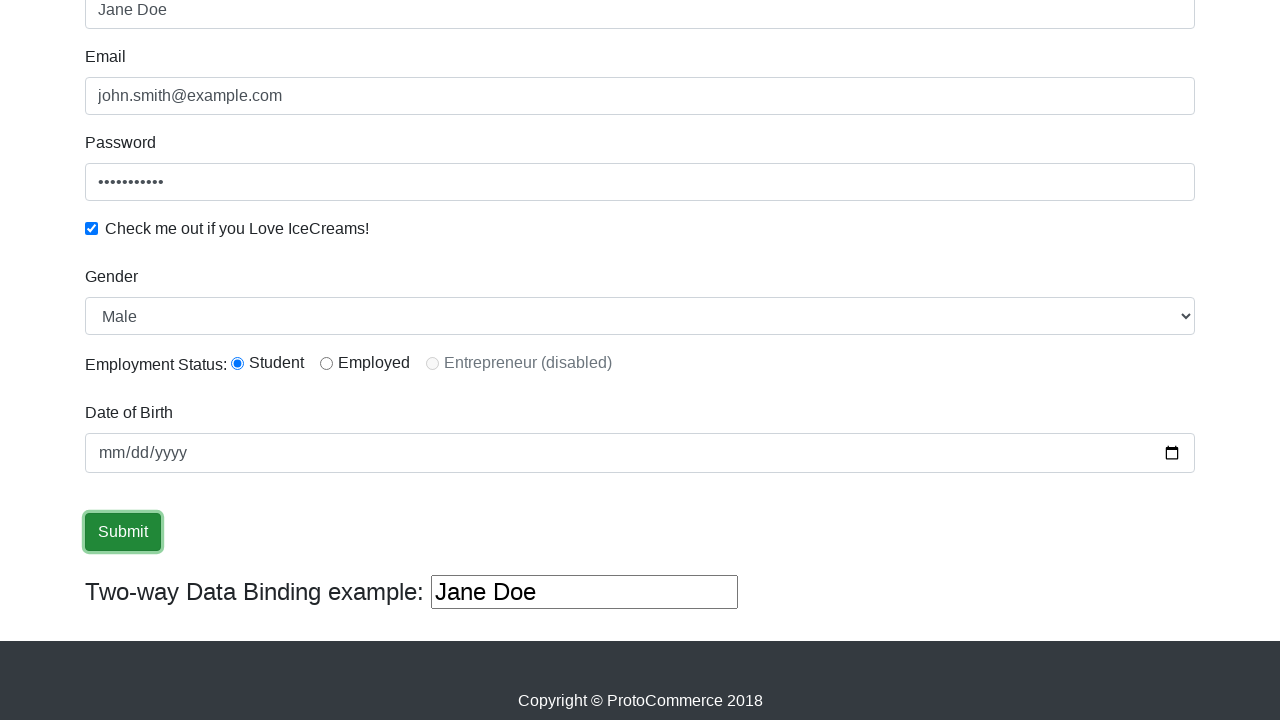

Verified success message contains 'Success'
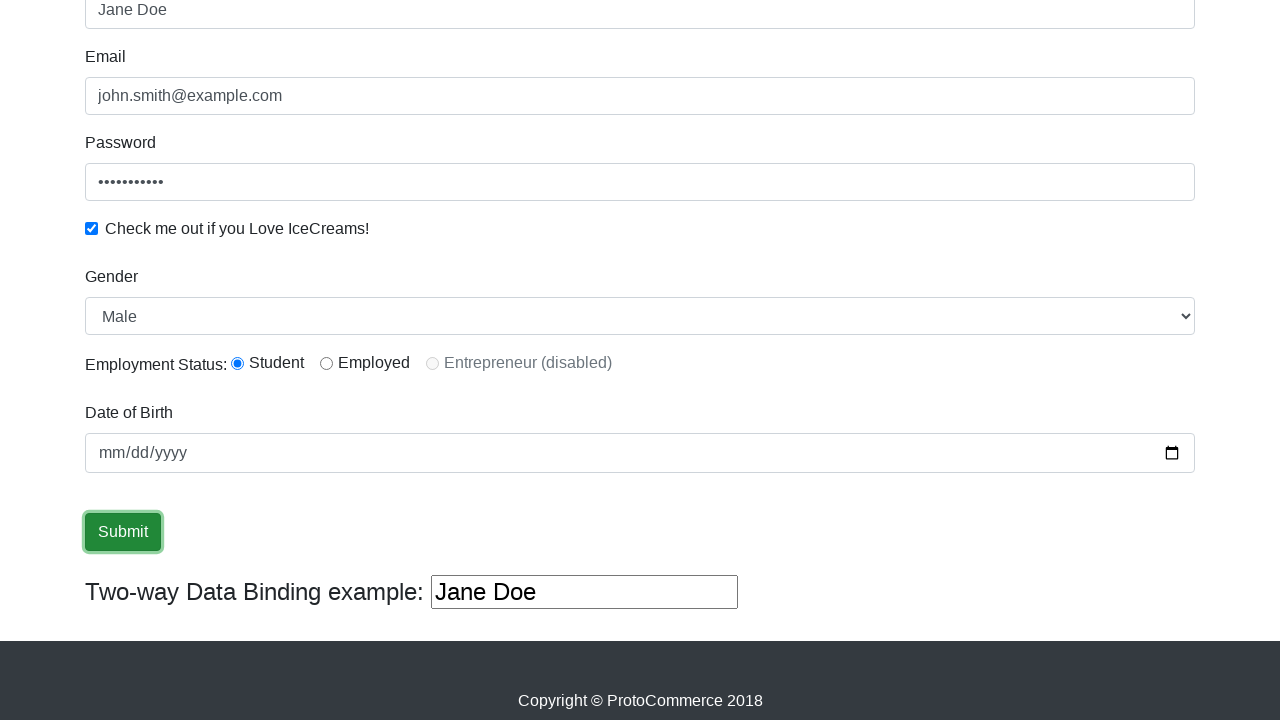

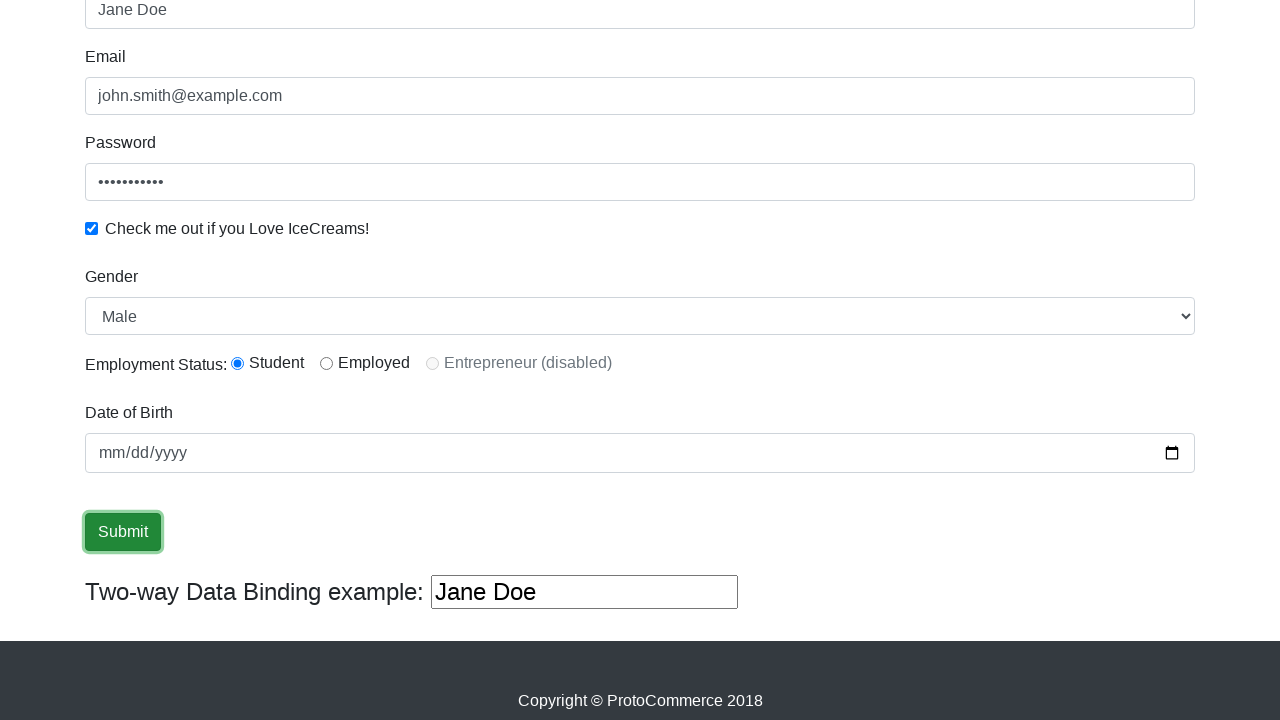